Tests that pressing Escape cancels the edit and restores original text

Starting URL: https://demo.playwright.dev/todomvc

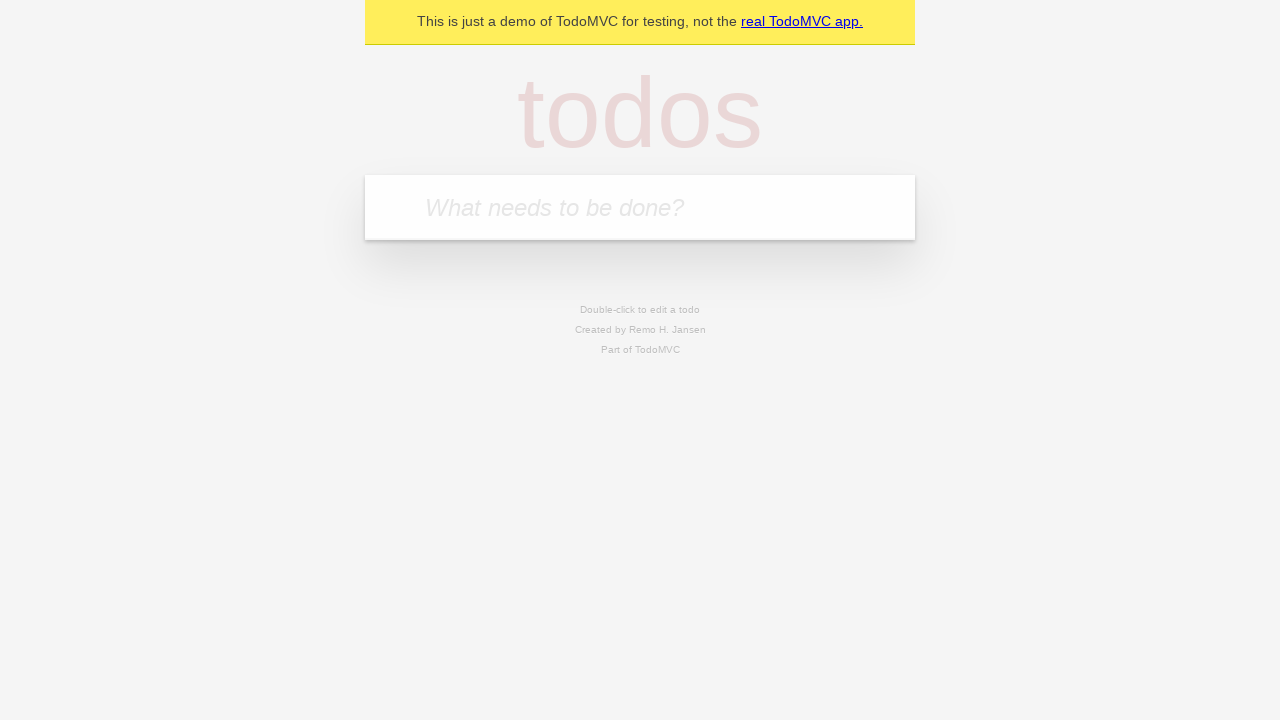

Filled input with first todo 'buy some cheese' on internal:attr=[placeholder="What needs to be done?"i]
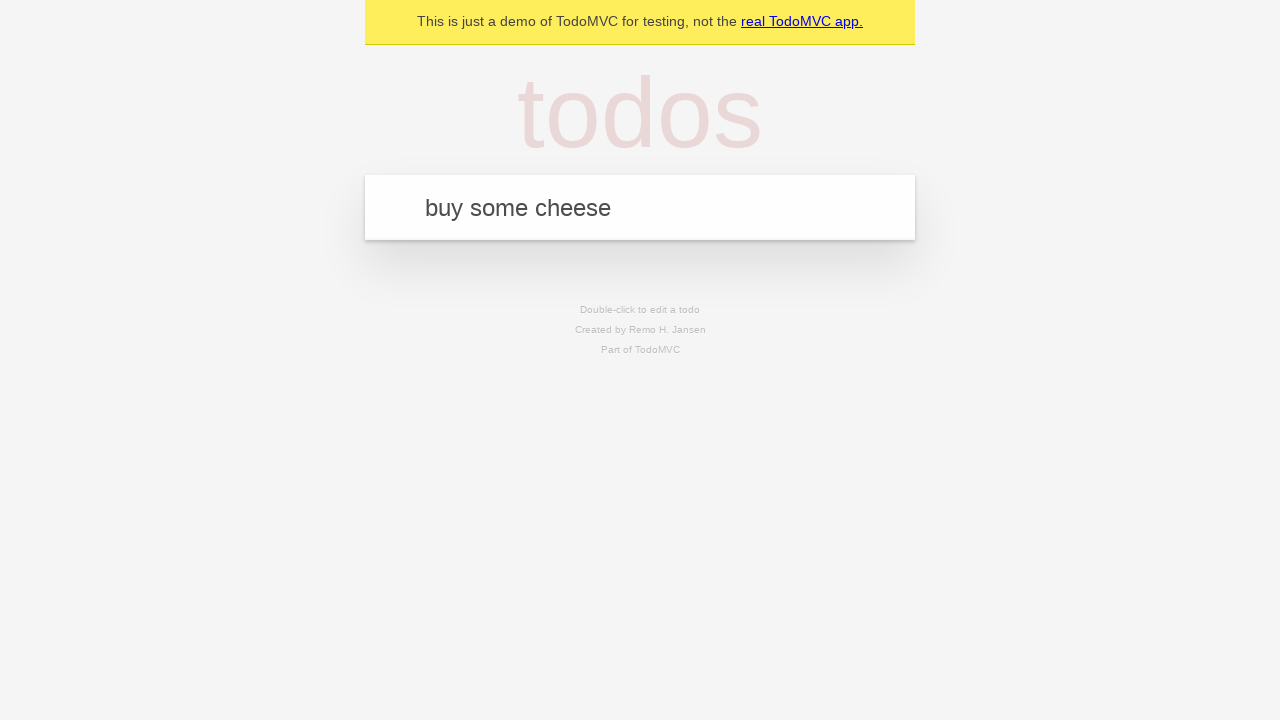

Pressed Enter to add first todo on internal:attr=[placeholder="What needs to be done?"i]
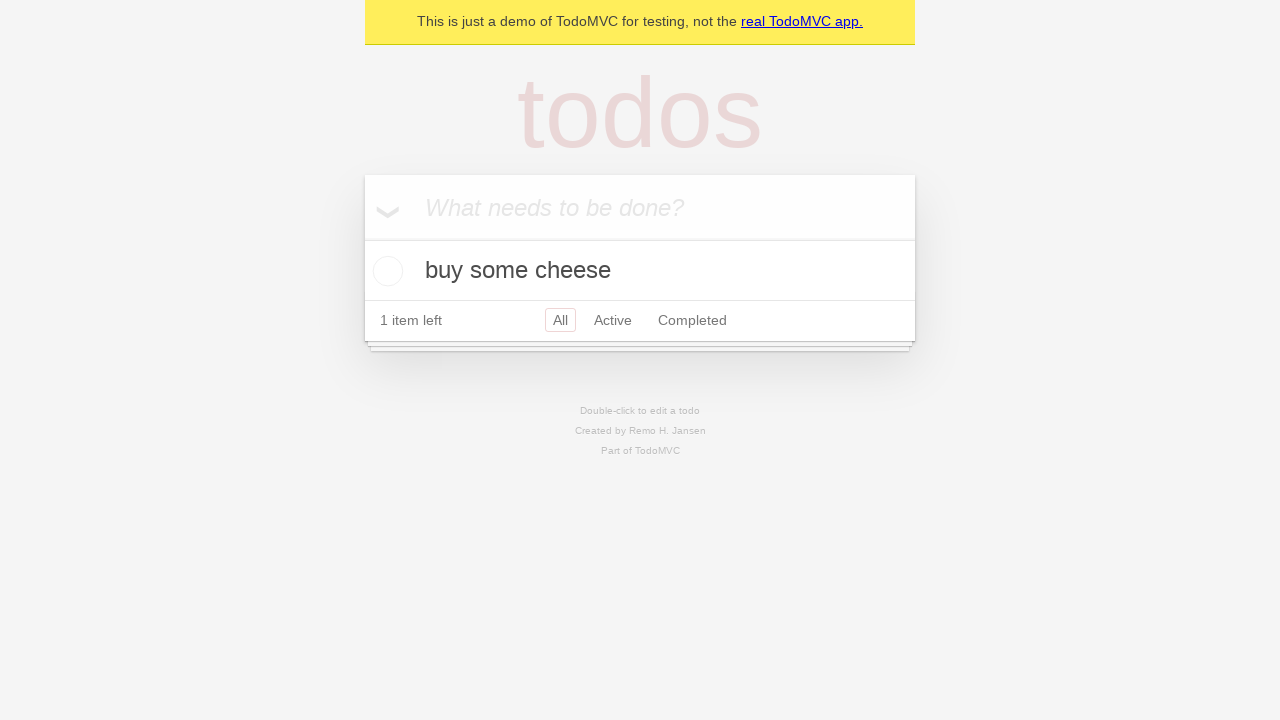

Filled input with second todo 'feed the cat' on internal:attr=[placeholder="What needs to be done?"i]
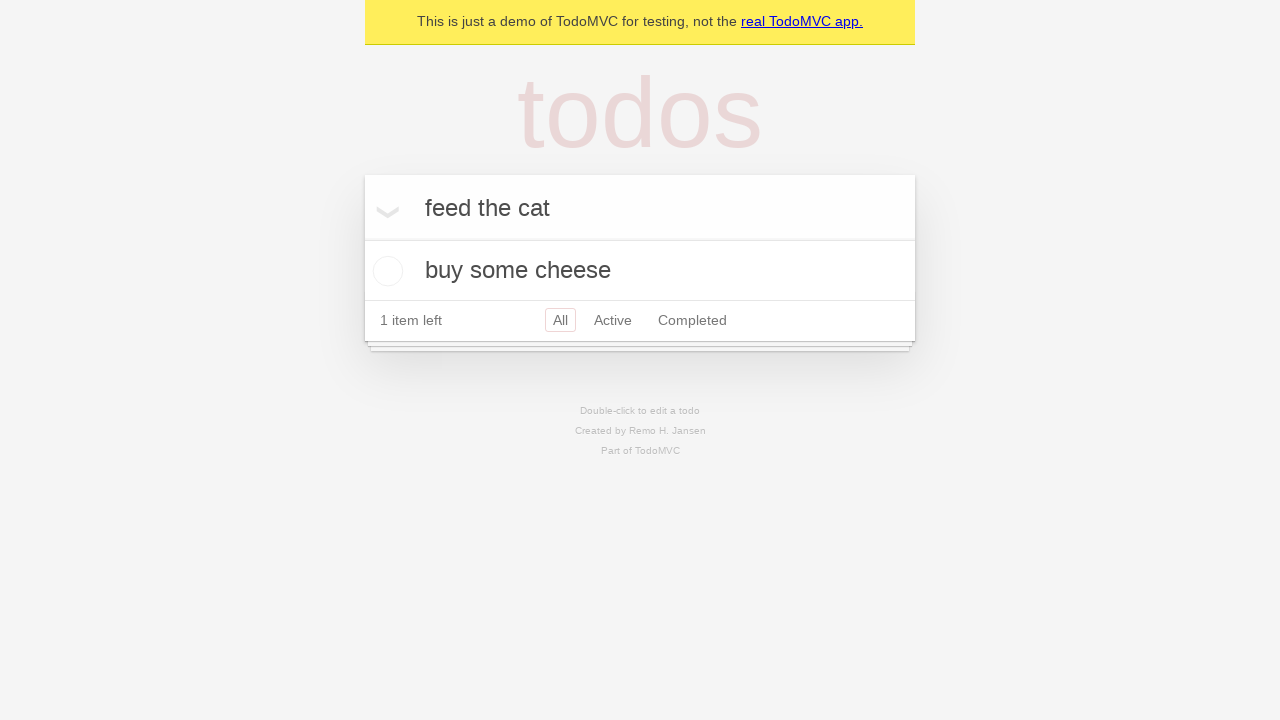

Pressed Enter to add second todo on internal:attr=[placeholder="What needs to be done?"i]
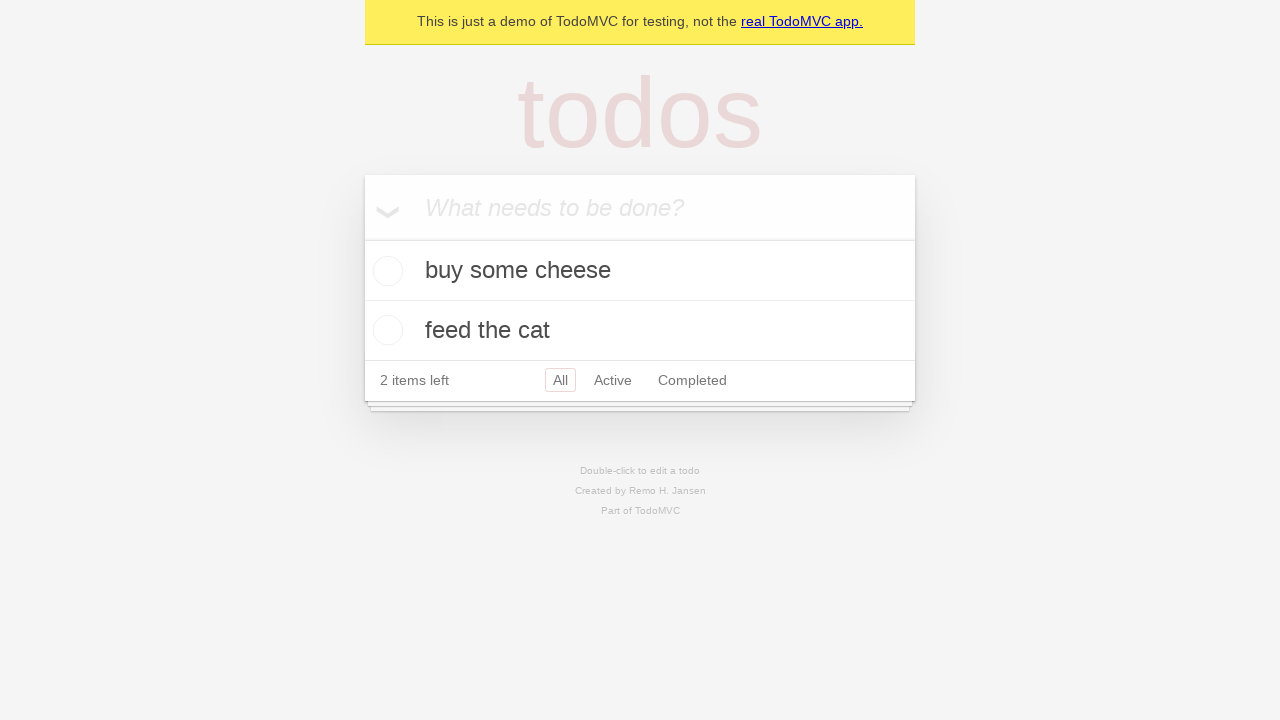

Filled input with third todo 'book a doctors appointment' on internal:attr=[placeholder="What needs to be done?"i]
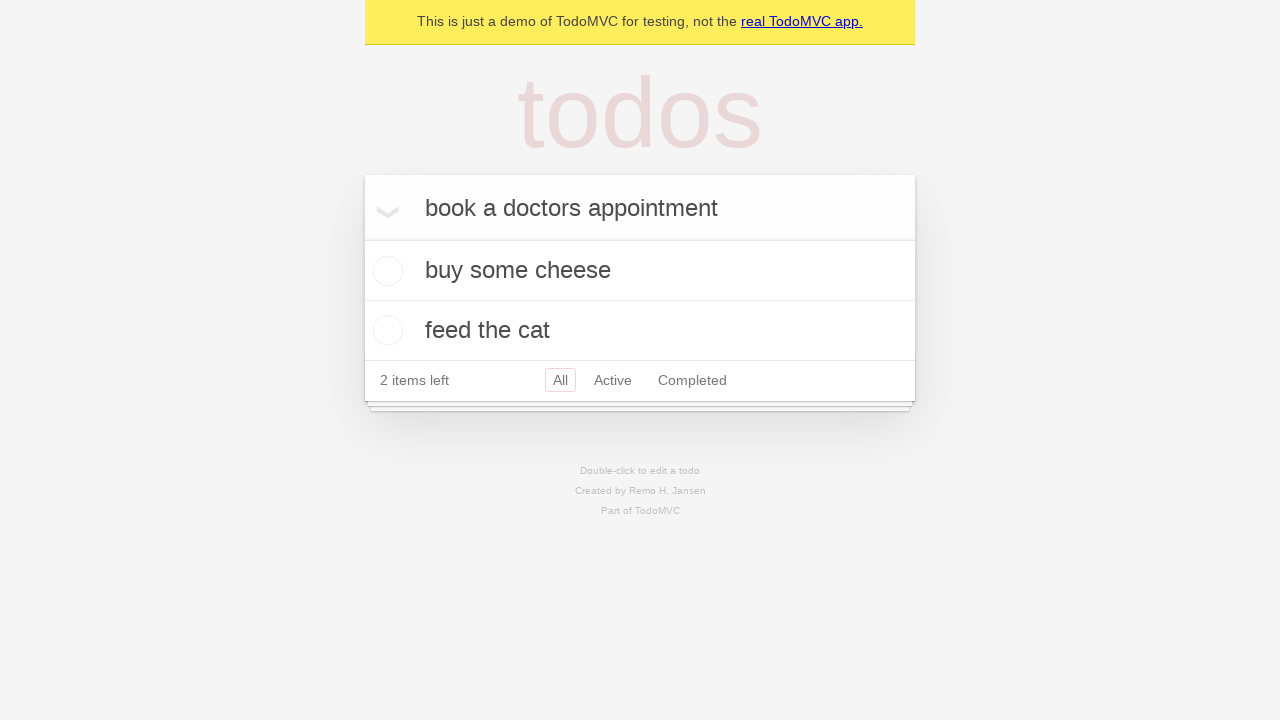

Pressed Enter to add third todo on internal:attr=[placeholder="What needs to be done?"i]
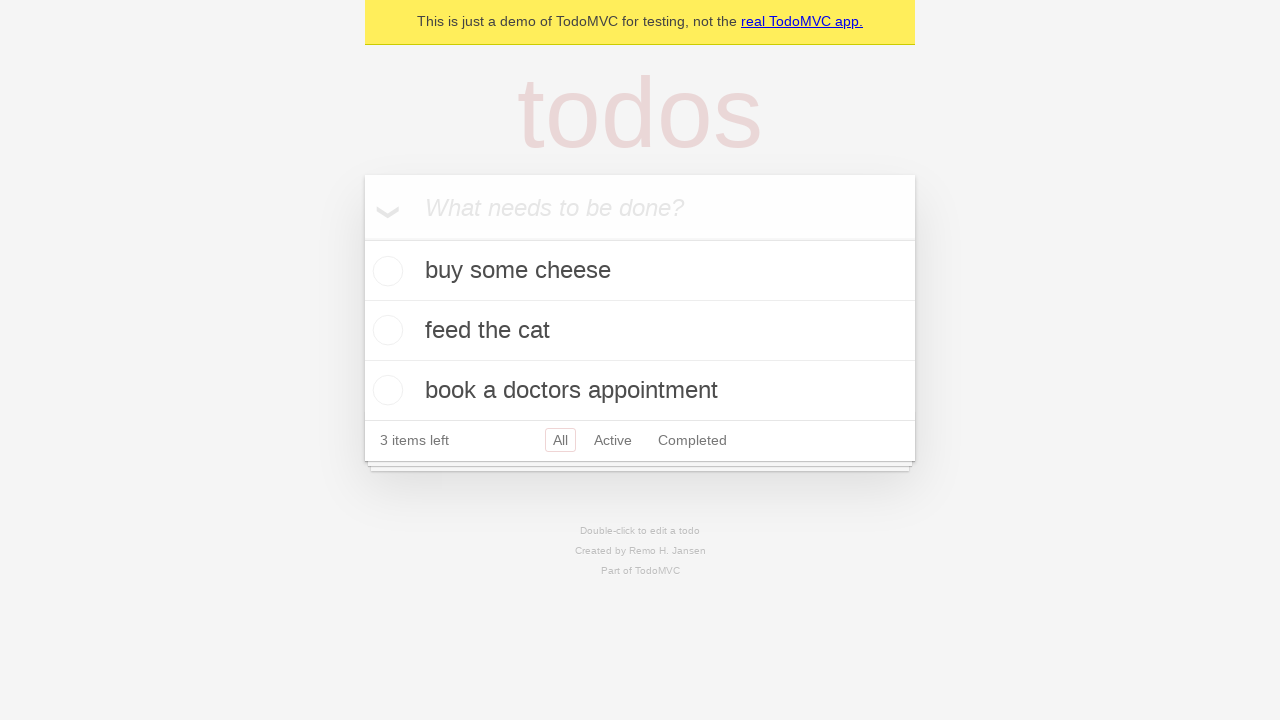

Double-clicked second todo to enter edit mode at (640, 331) on internal:testid=[data-testid="todo-item"s] >> nth=1
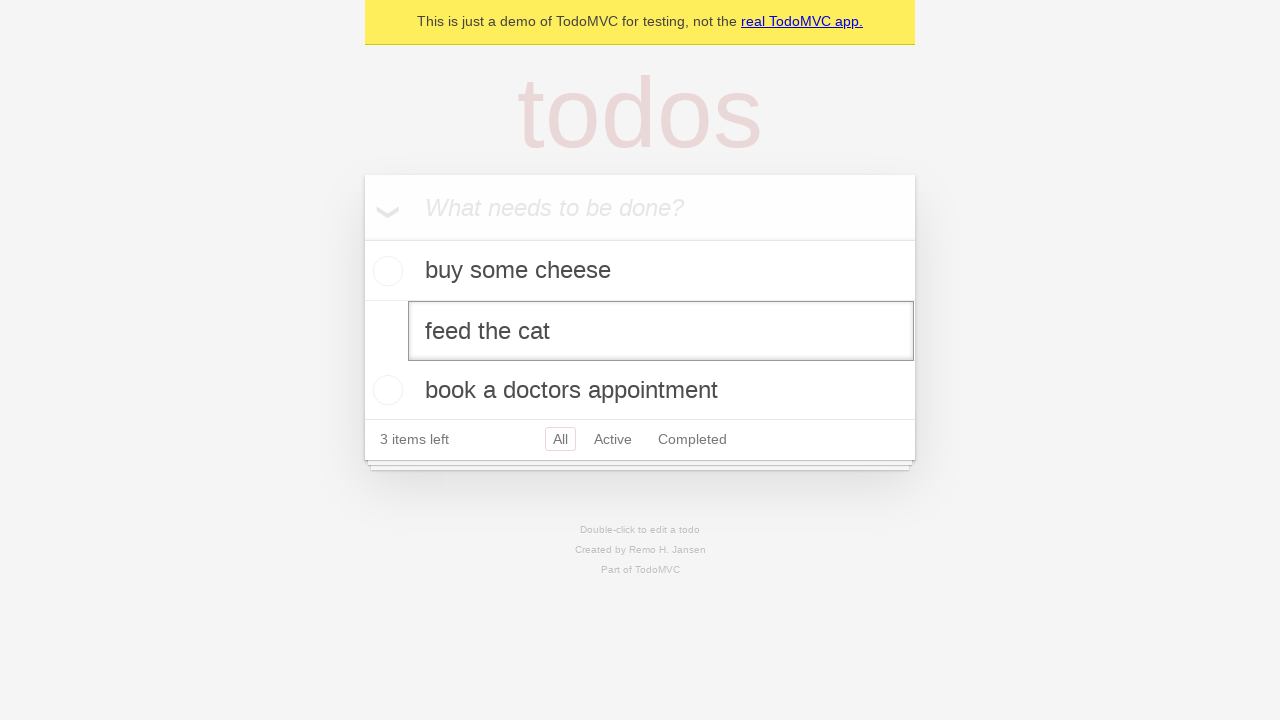

Filled edit textbox with new text 'buy some sausages' on internal:testid=[data-testid="todo-item"s] >> nth=1 >> internal:role=textbox[nam
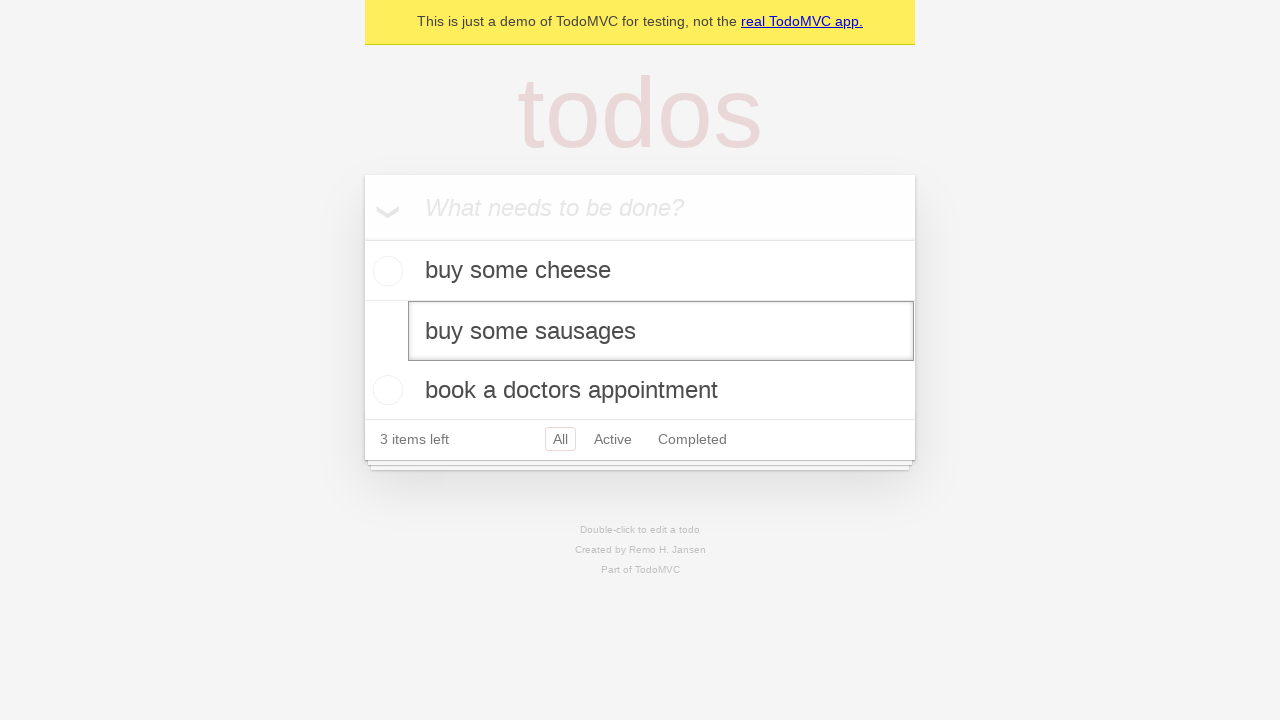

Pressed Escape to cancel edit and restore original text on internal:testid=[data-testid="todo-item"s] >> nth=1 >> internal:role=textbox[nam
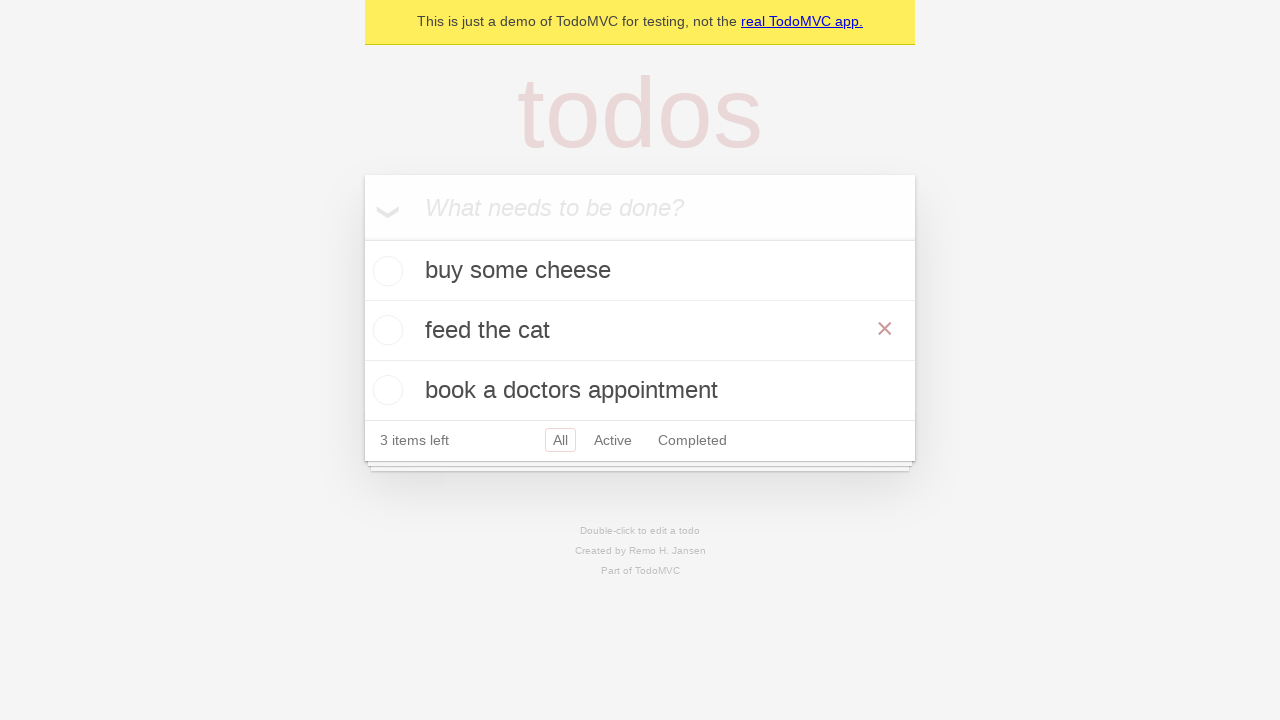

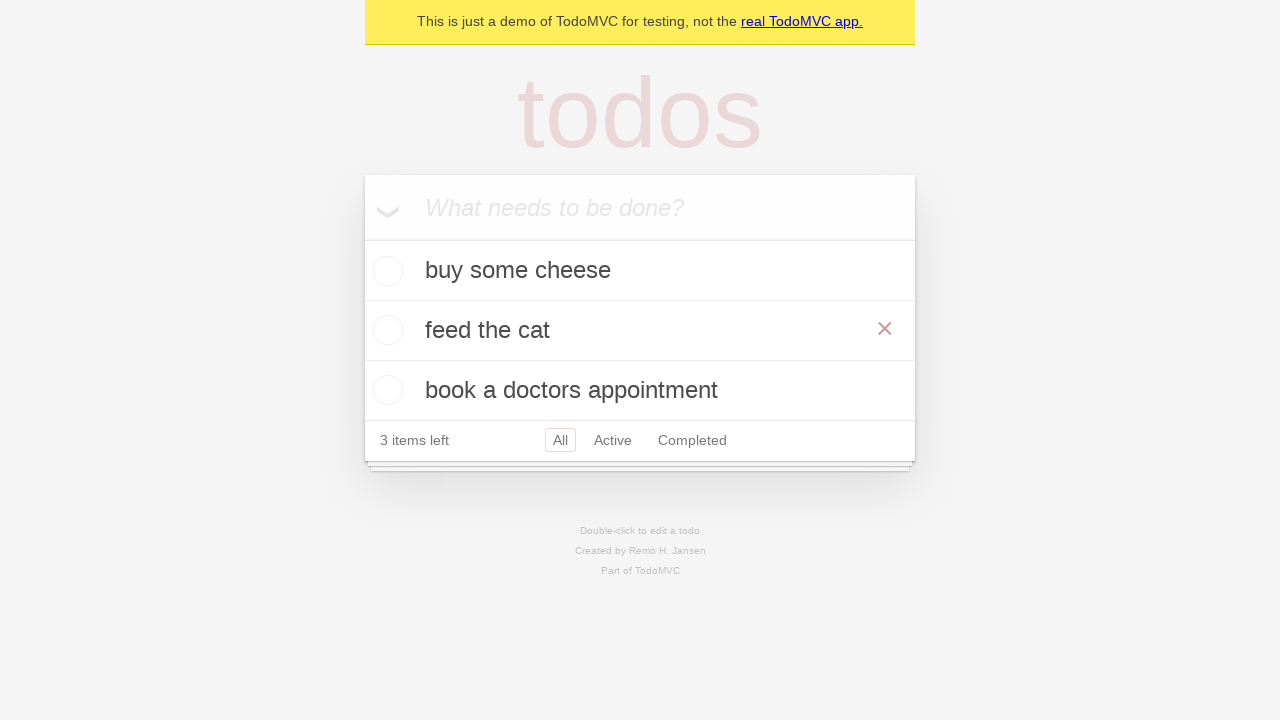